Navigates to a Newsis news article page and waits for the article content to load

Starting URL: http://www.newsis.com/view/?id=NISX20200114_0000888385

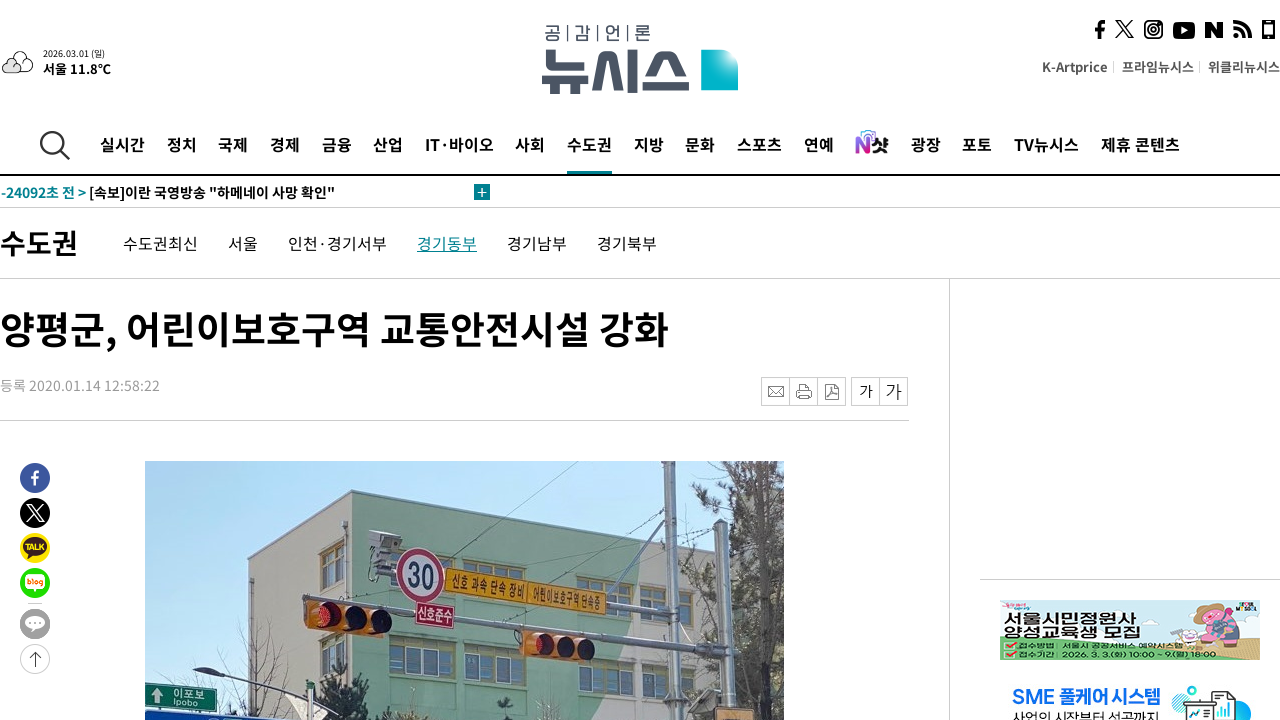

Navigated to Newsis news article page
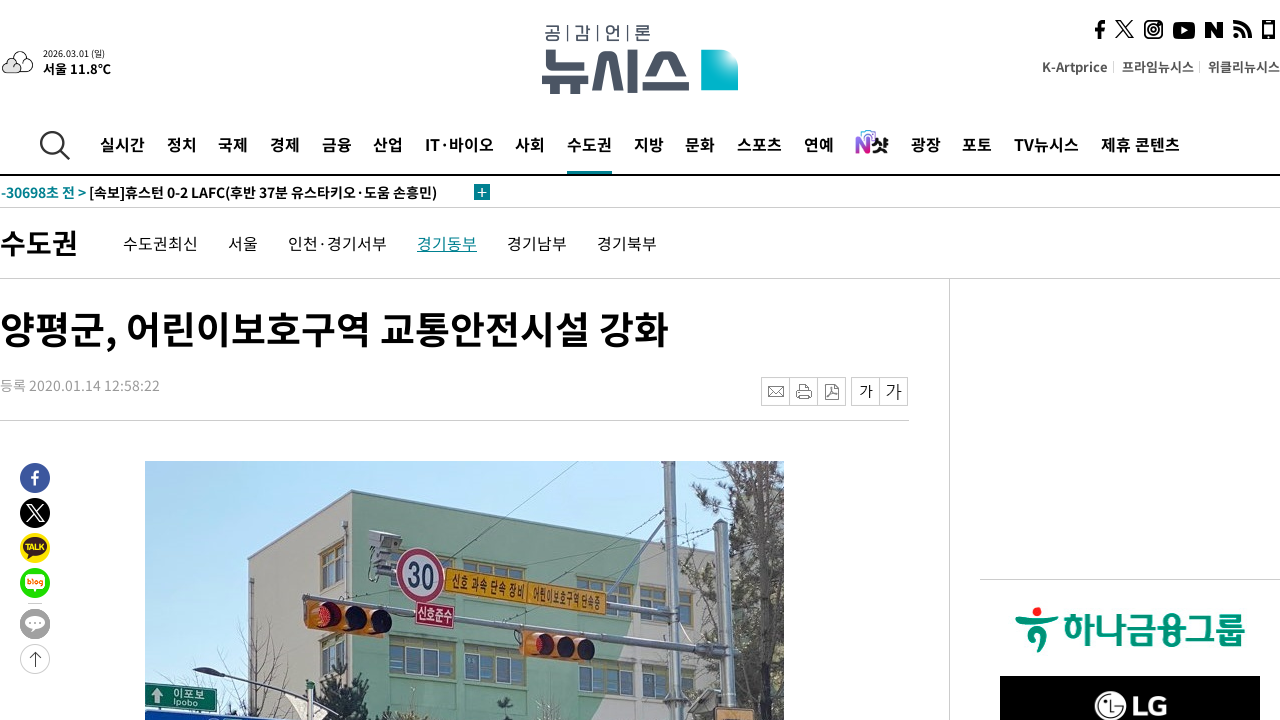

Article headline (h1) loaded
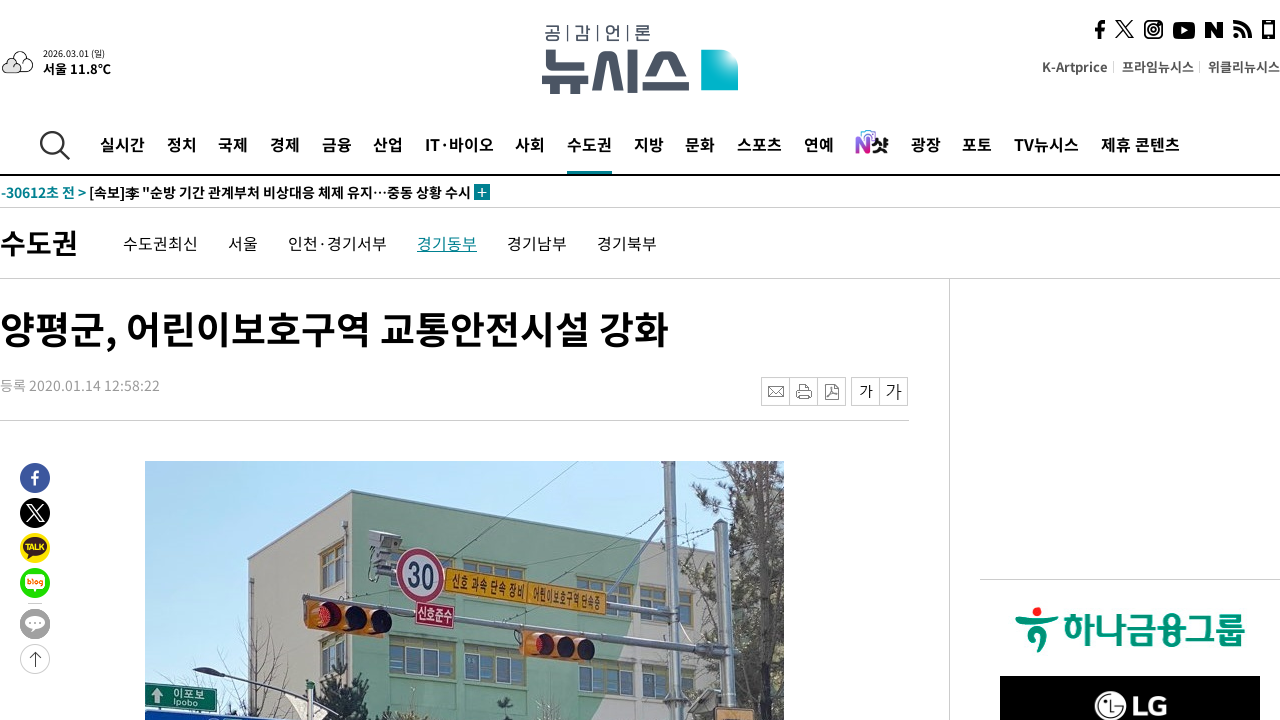

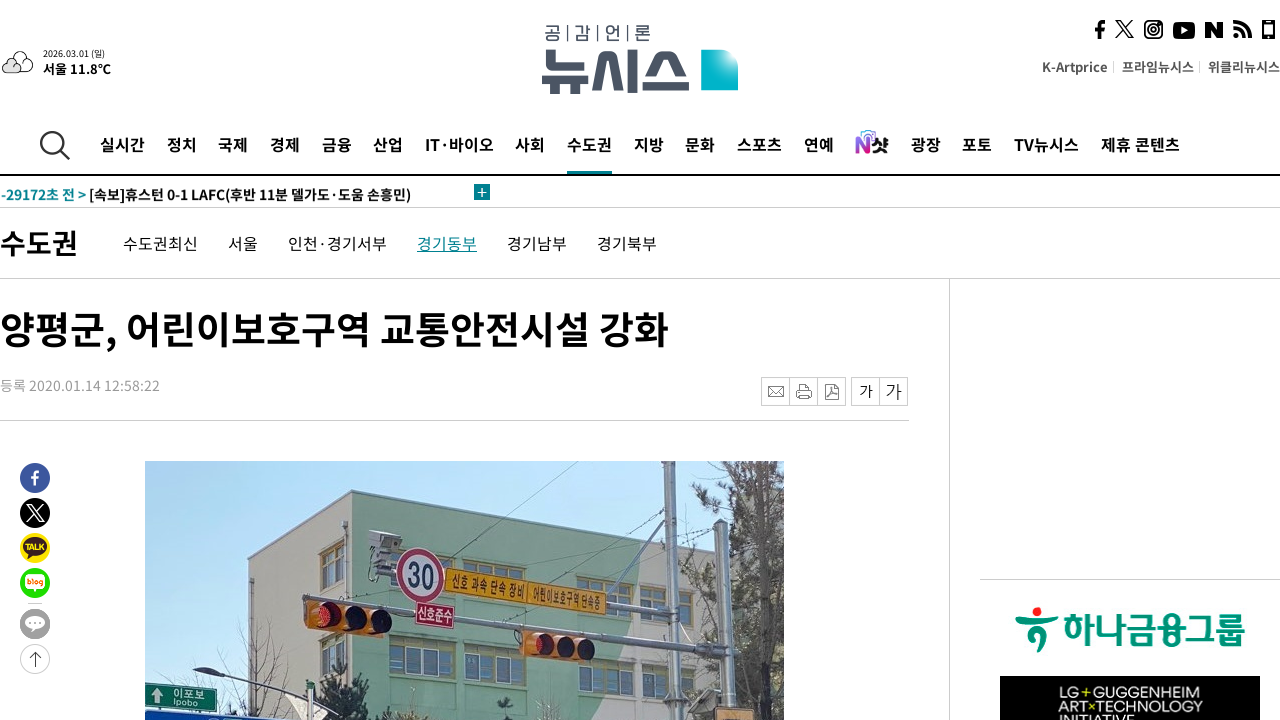